Tests hover functionality by moving to a figure element and clicking on a user profile link that appears on hover

Starting URL: http://the-internet.herokuapp.com/hovers

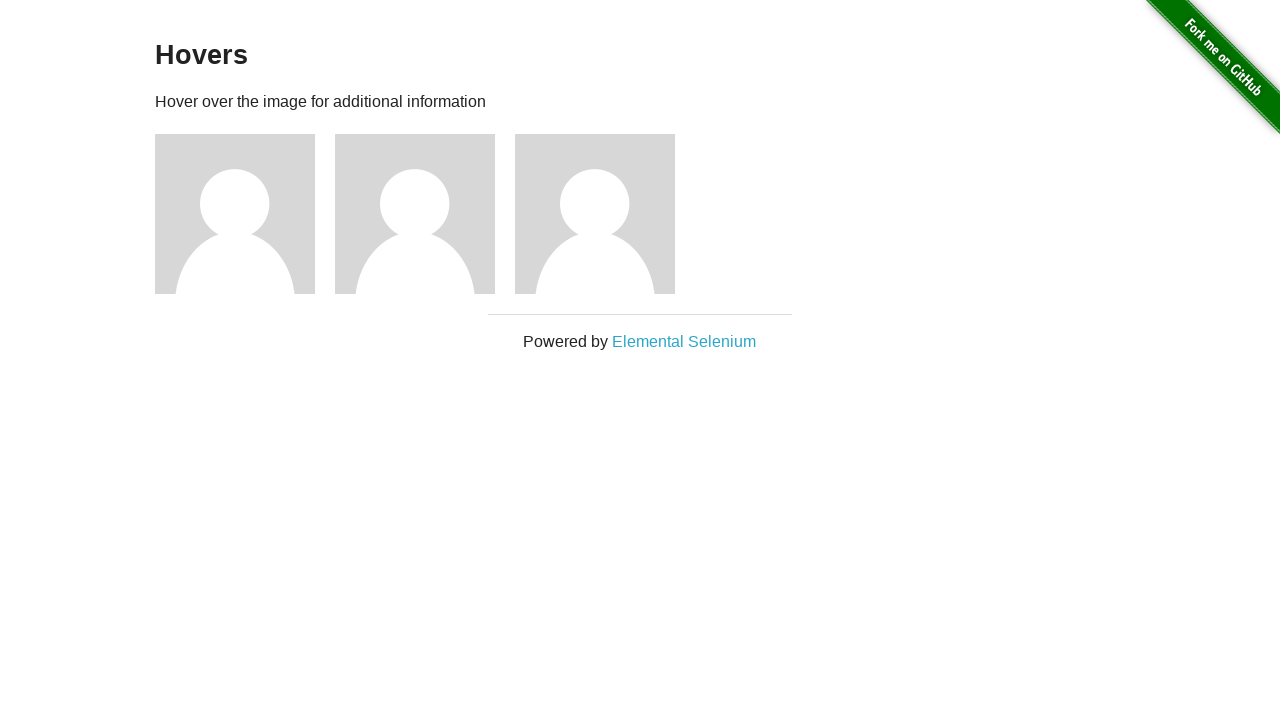

Waited for figure element to be visible
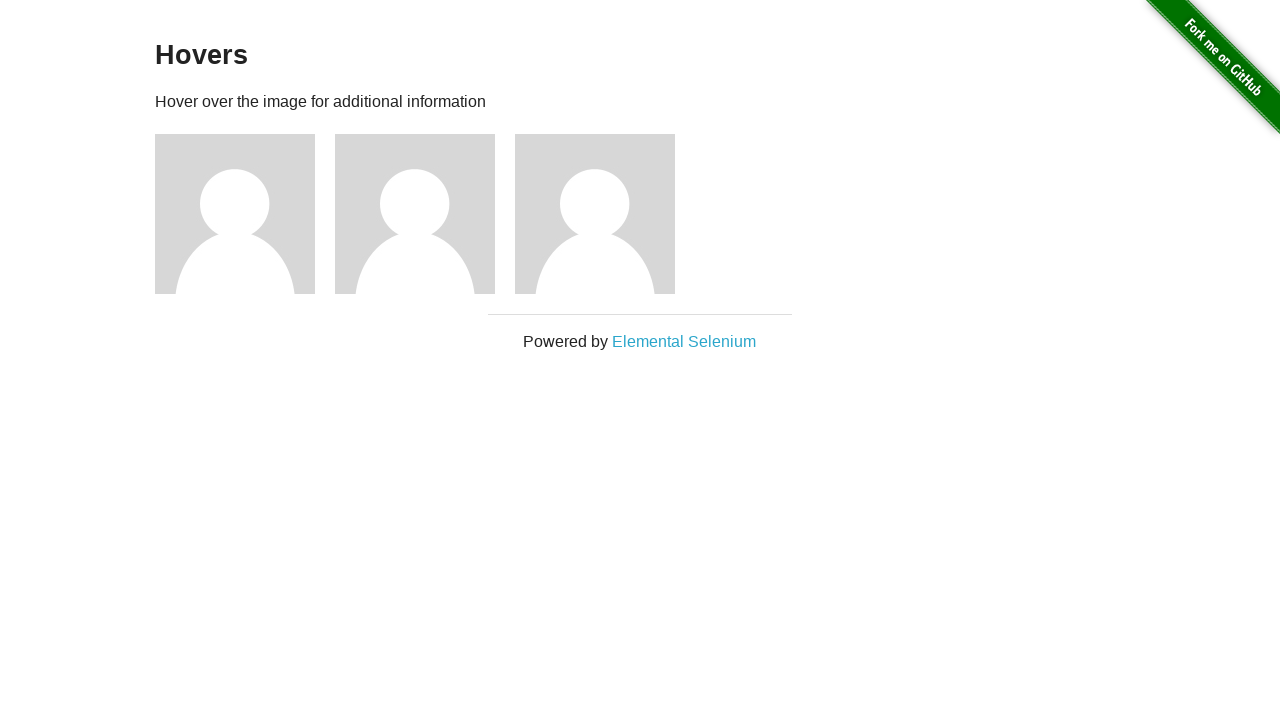

Hovered over the first figure element at (245, 214) on .figure
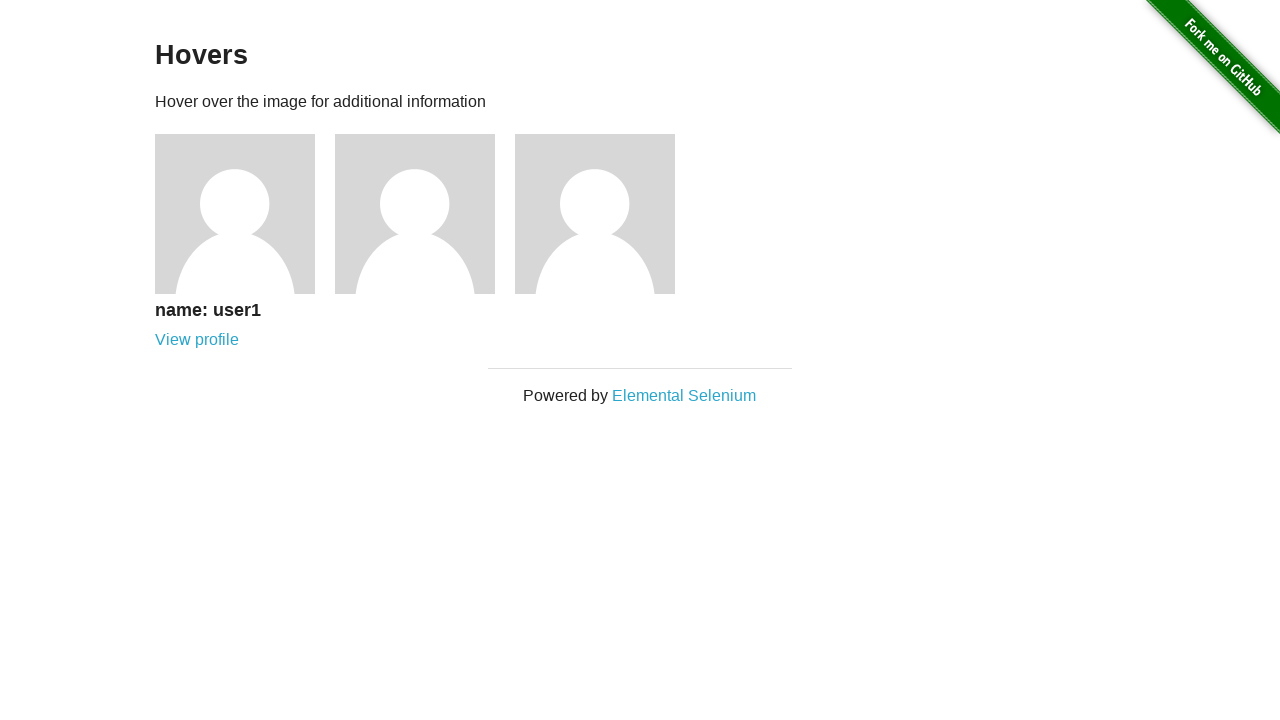

Clicked on the user profile link that appeared on hover at (197, 340) on a[href='/users/1']
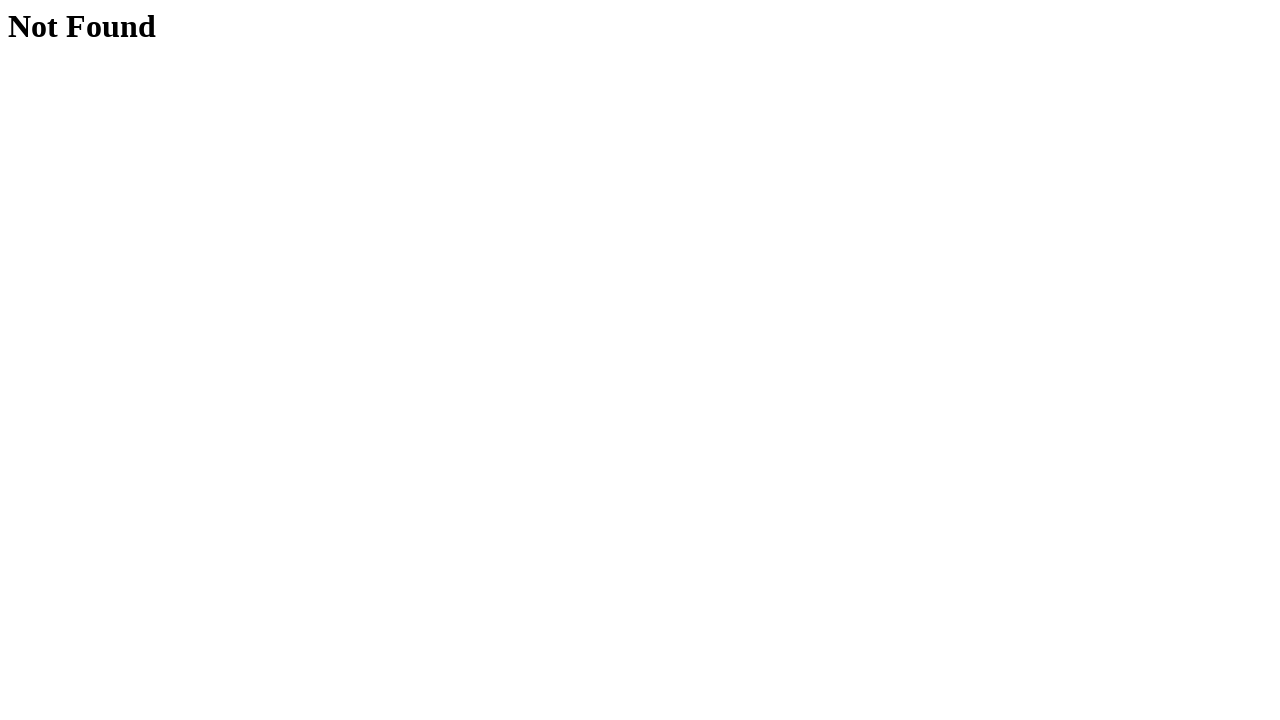

Navigation completed and DOM content loaded
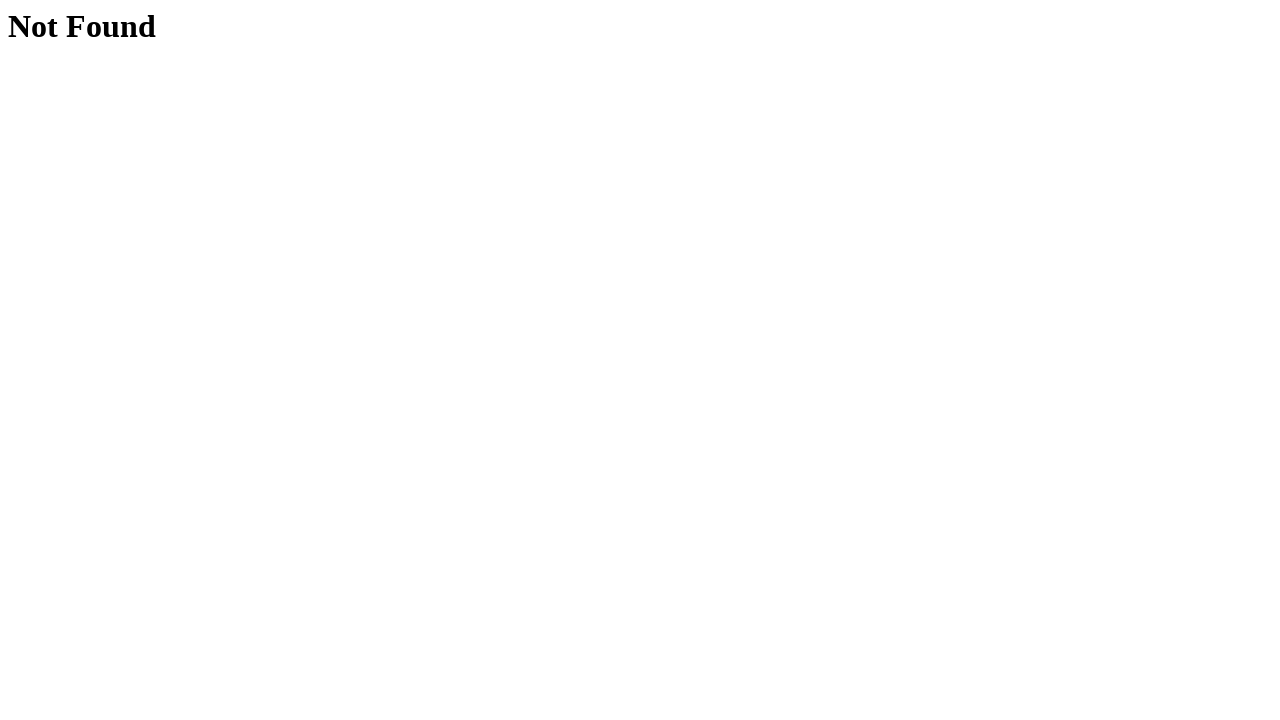

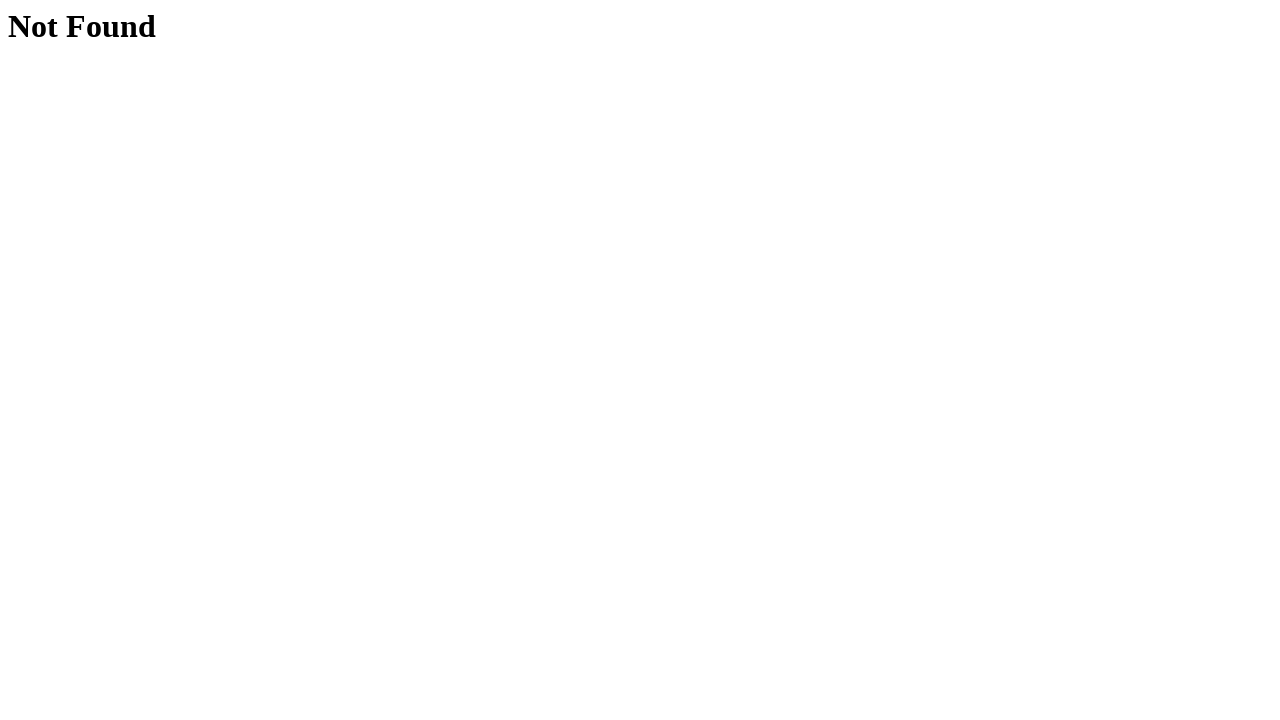